Tests adding a new todo item to a sample todo application by entering text and clicking the add button

Starting URL: https://lambdatest.github.io/sample-todo-app/

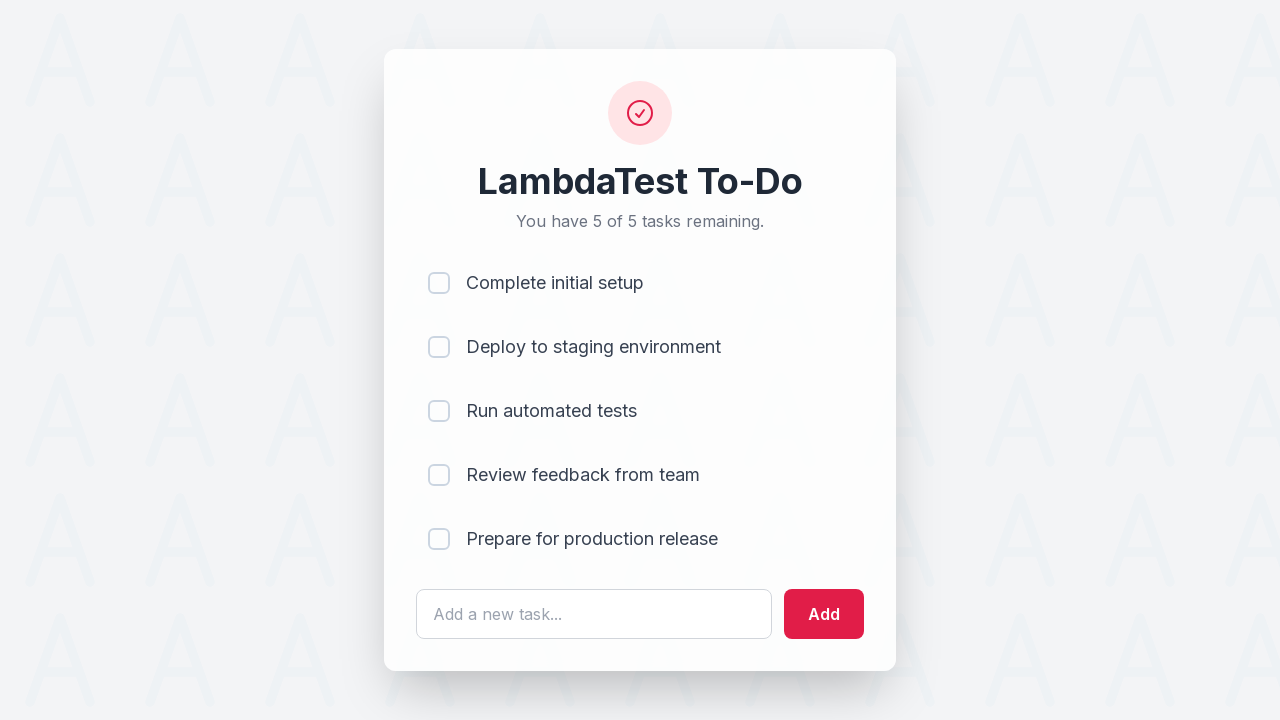

Filled todo input field with 'Learn to automate with Selenium' on #sampletodotext
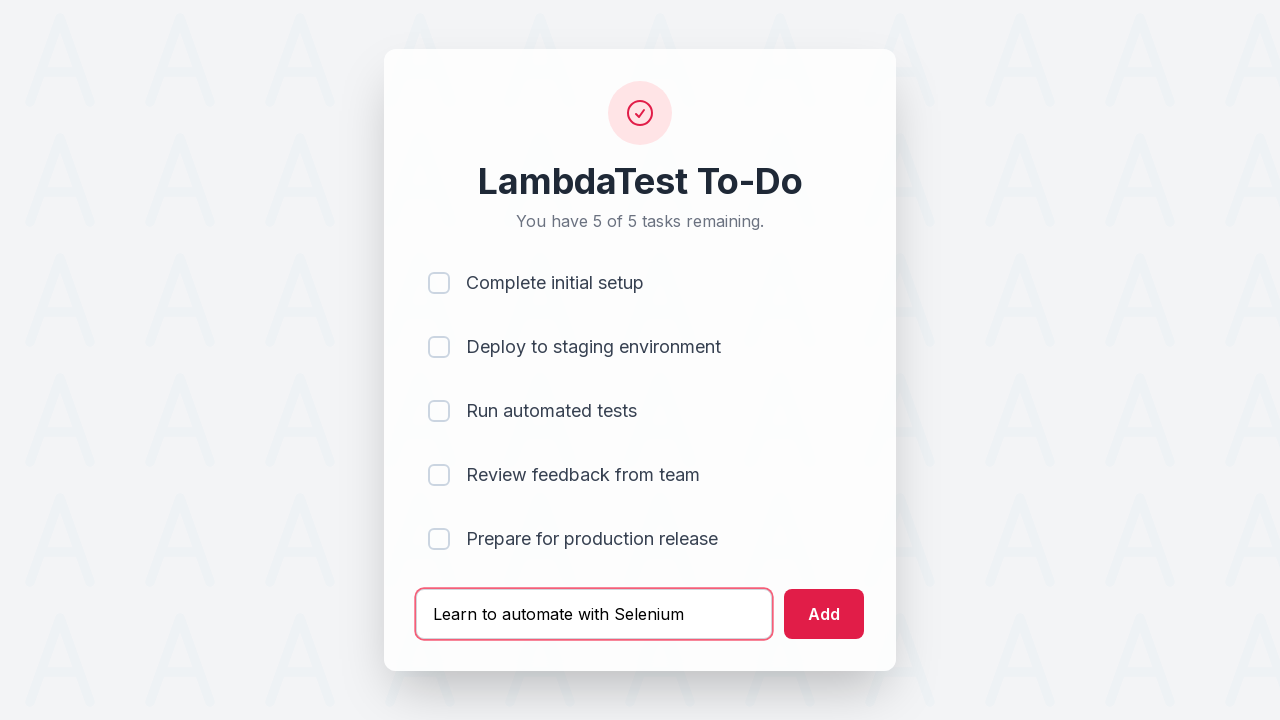

Clicked add button to create new todo item at (824, 614) on #addbutton
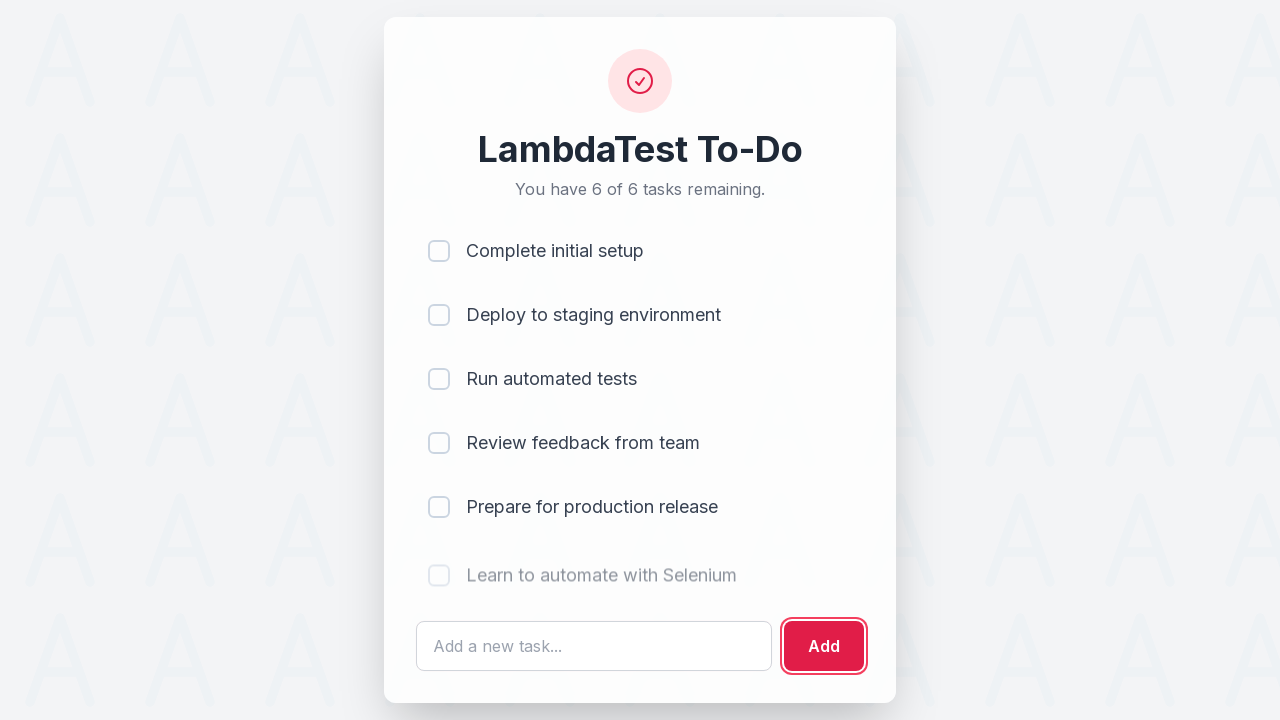

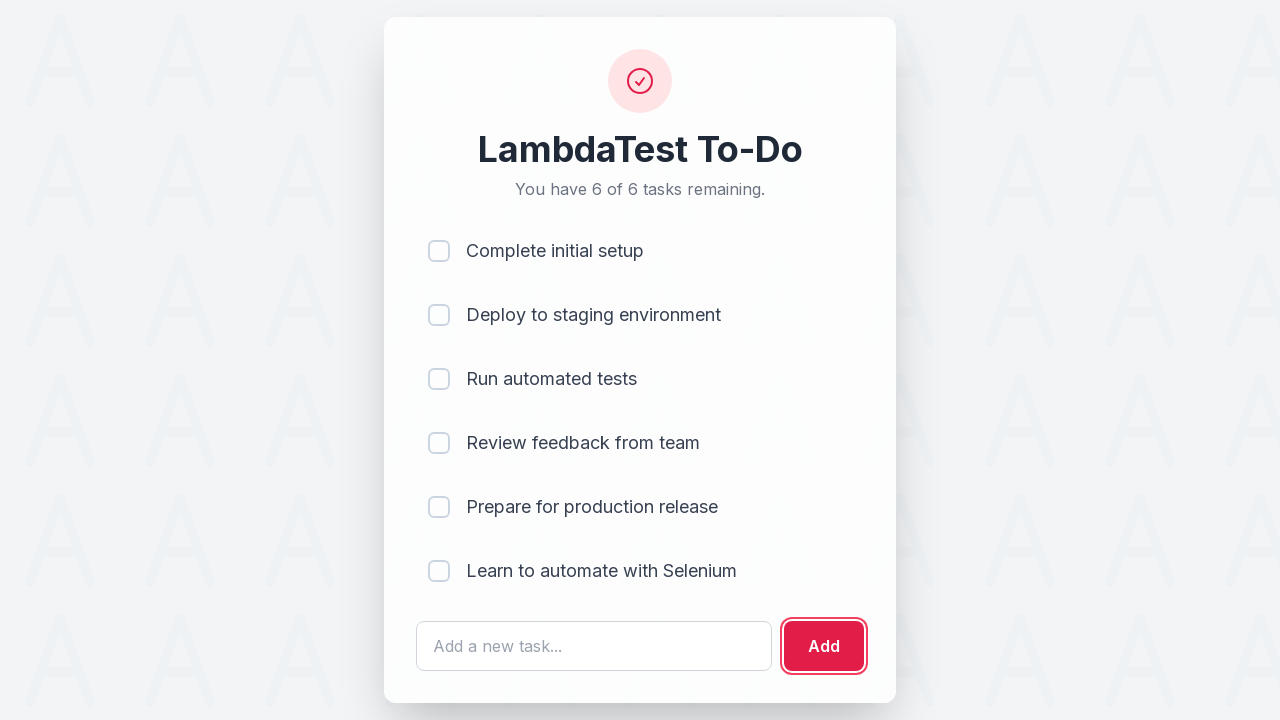